Tests clicking a simple button on a QA practice website using XPath selector

Starting URL: https://www.qa-practice.com/elements/button/simple

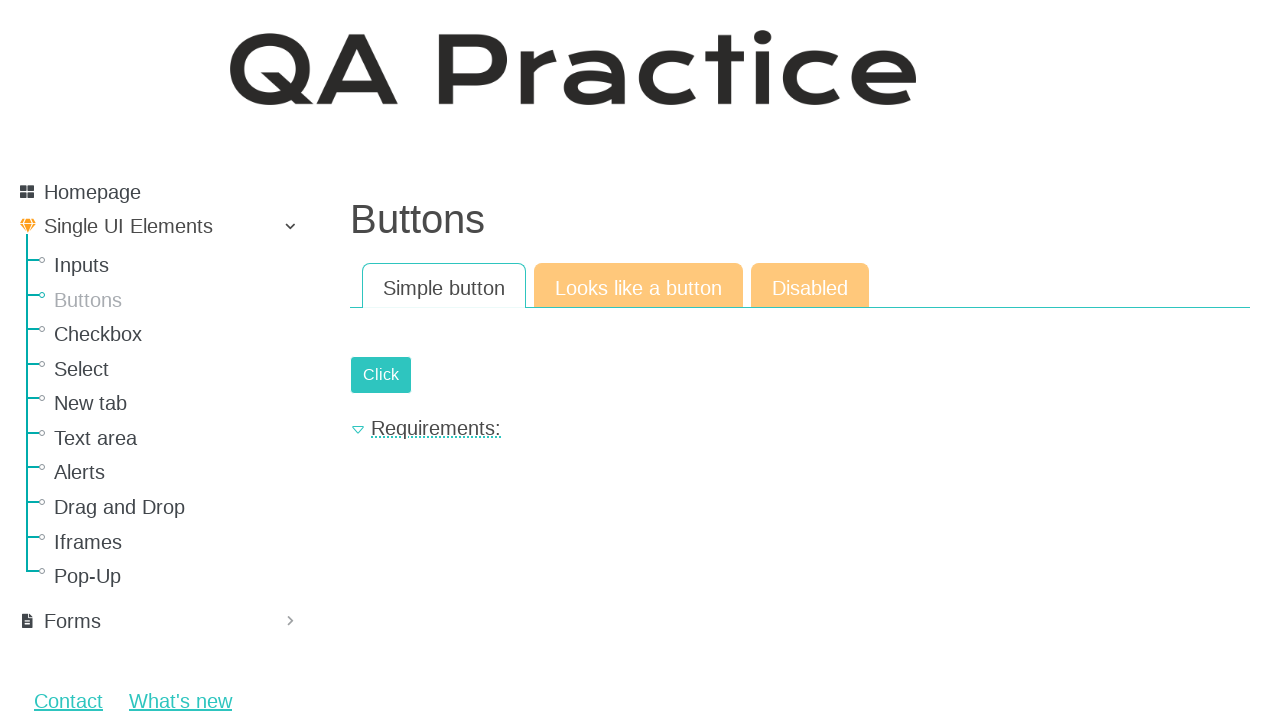

Clicked the primary button using XPath selector at (381, 375) on xpath=//input[@class='btn btn-primary']
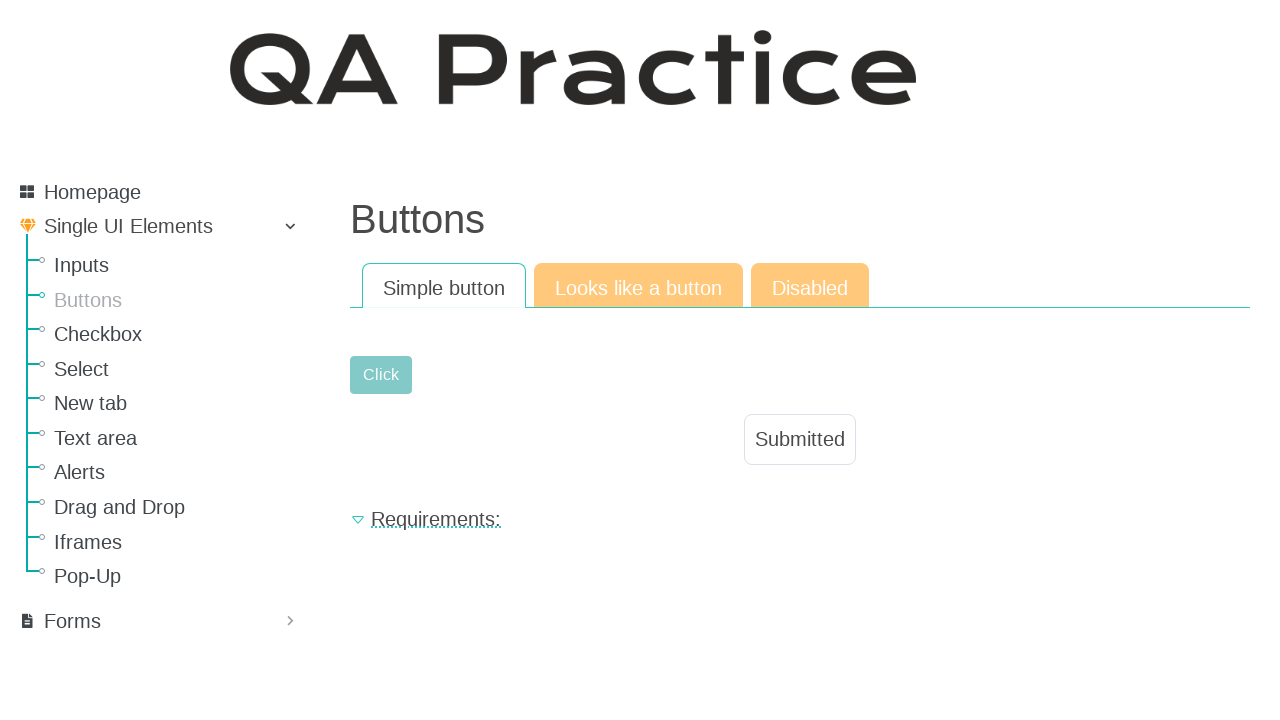

Waited 1000ms for response/result
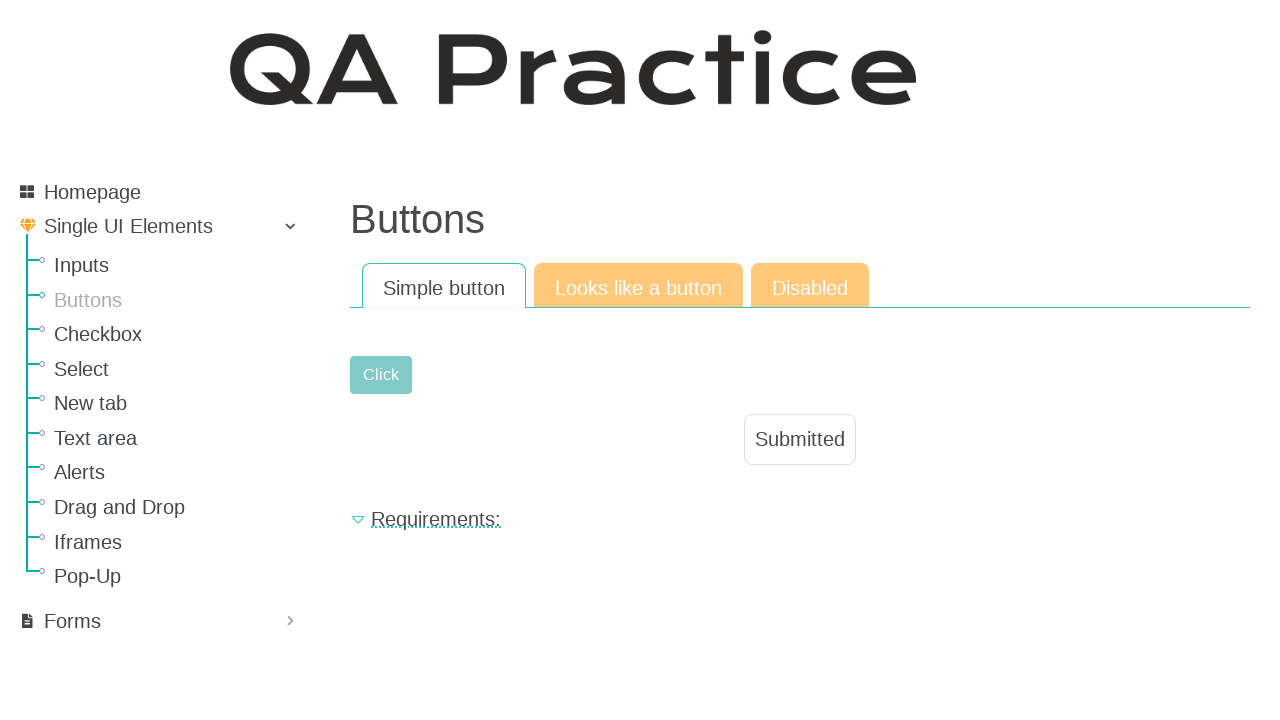

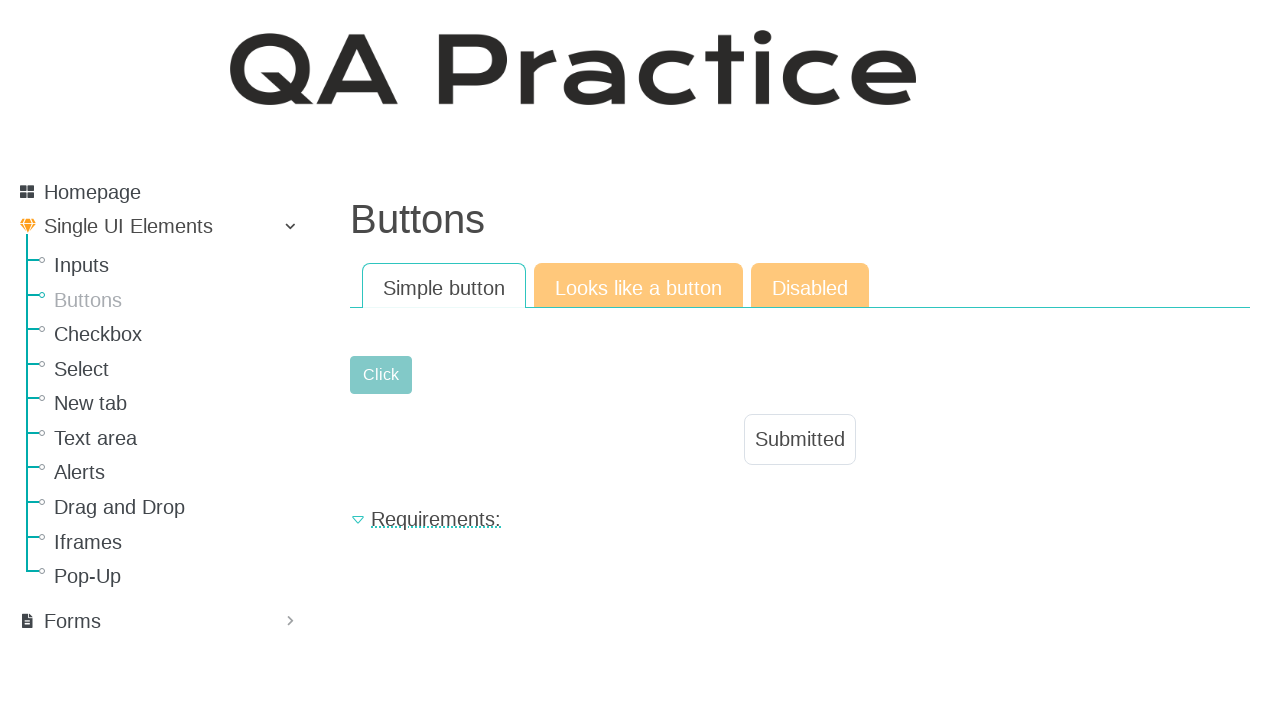